Tests JavaScript confirm dialog by clicking a button and canceling the confirmation, then verifying the result text

Starting URL: https://practice-automation.com/popups/

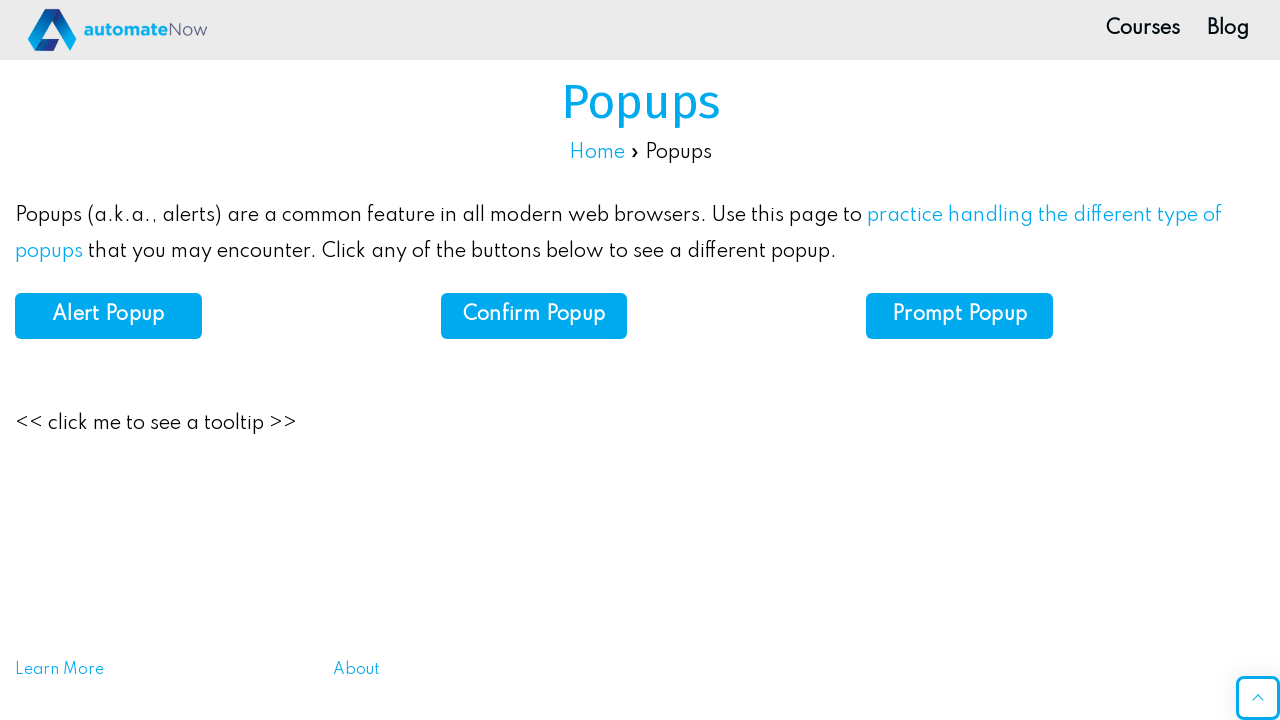

Set up dialog handler to dismiss confirm dialog
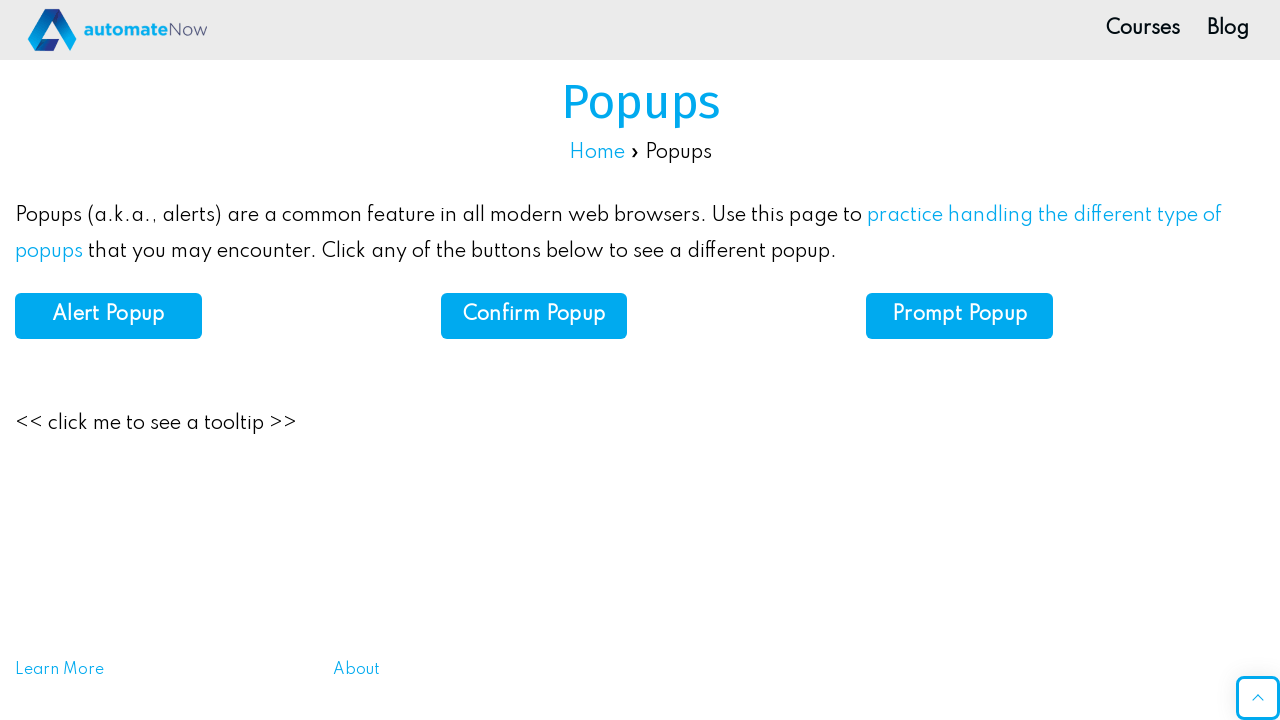

Clicked 'Confirm Popup' button to trigger confirm dialog at (534, 316) on button:has-text('Confirm Popup')
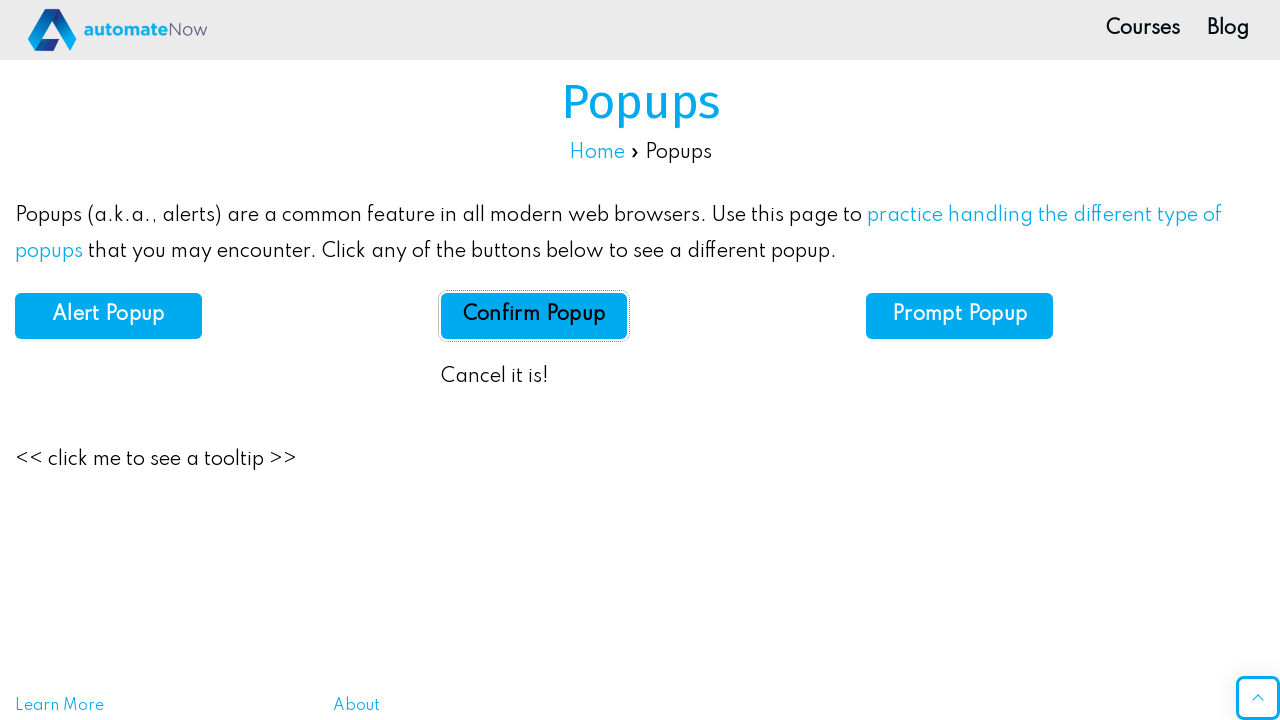

Verified 'Cancel it is!' text appears after dismissing confirm dialog
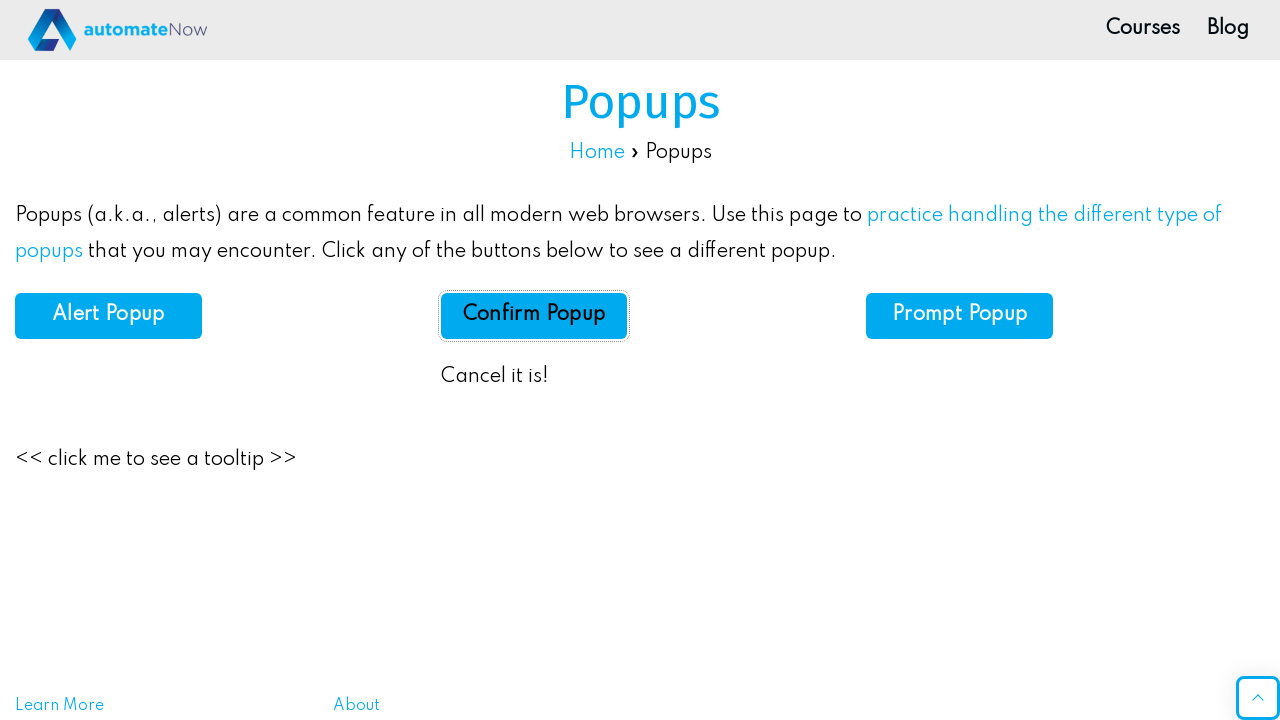

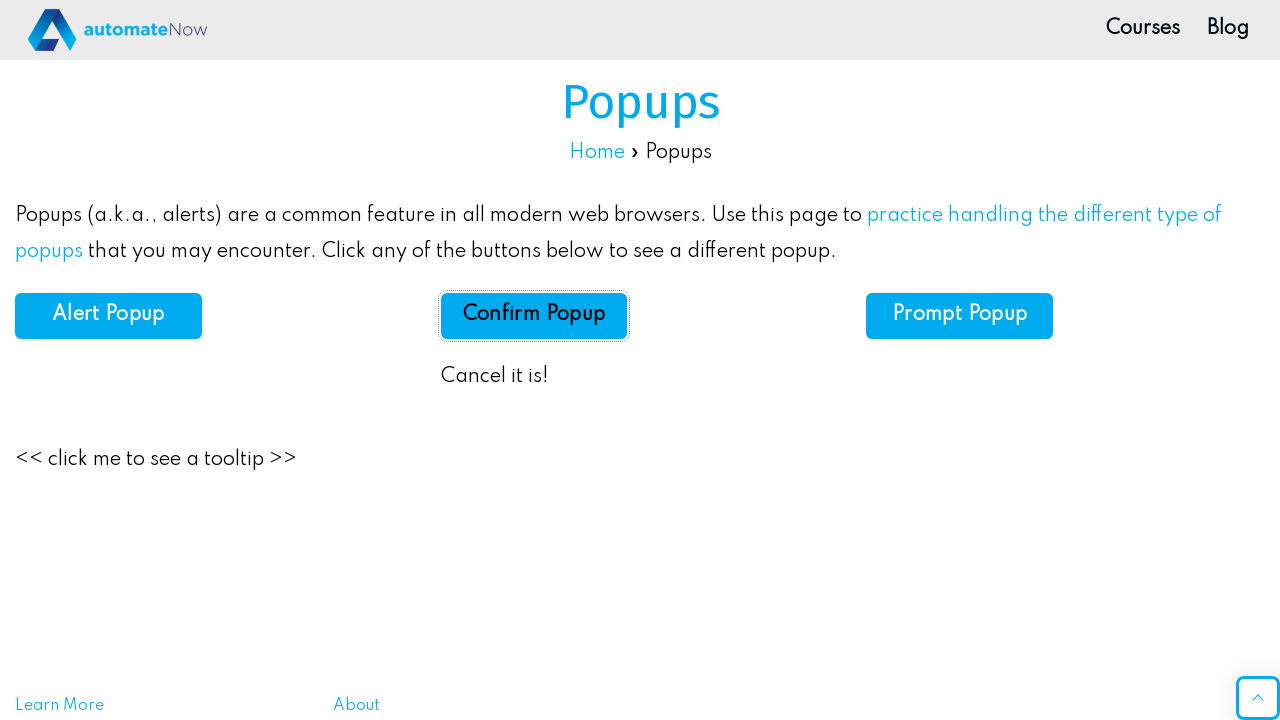